Tests passenger selection dropdown by clicking on the passengers dropdown and attempting to interact with passenger options

Starting URL: https://rahulshettyacademy.com/dropdownsPractise/

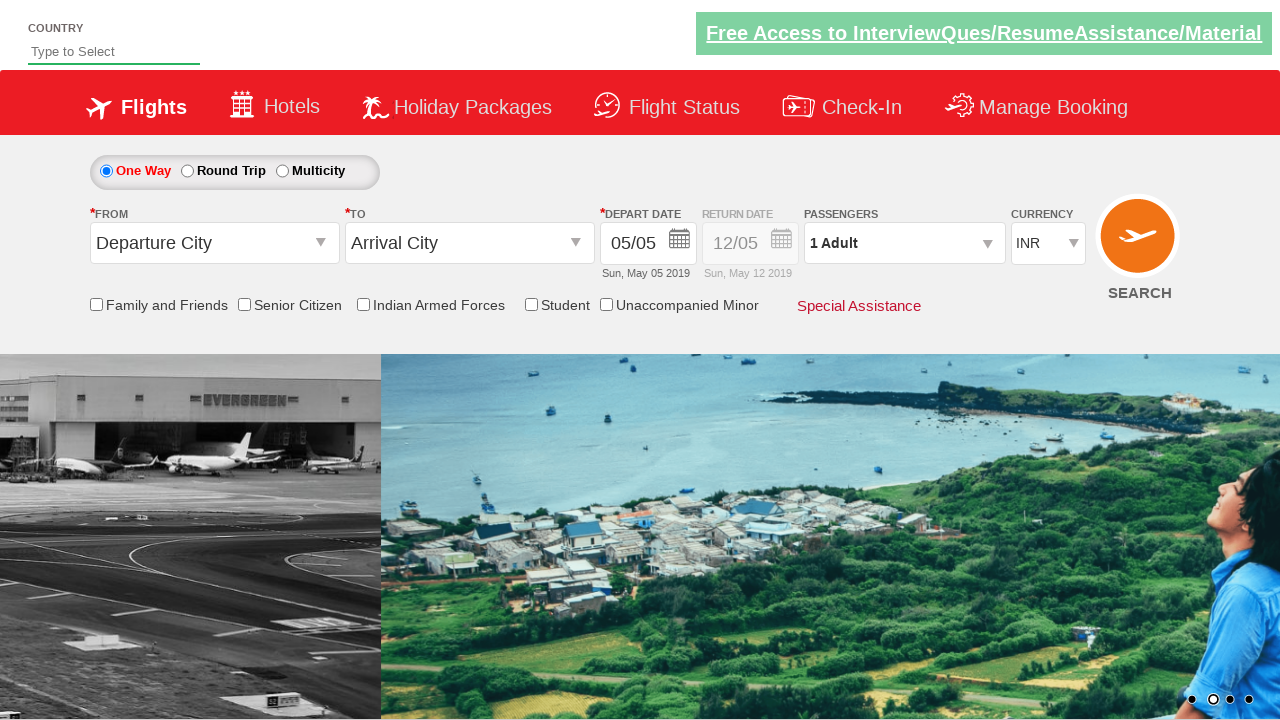

Clicked on passengers dropdown to open it at (904, 243) on div#divpaxinfo
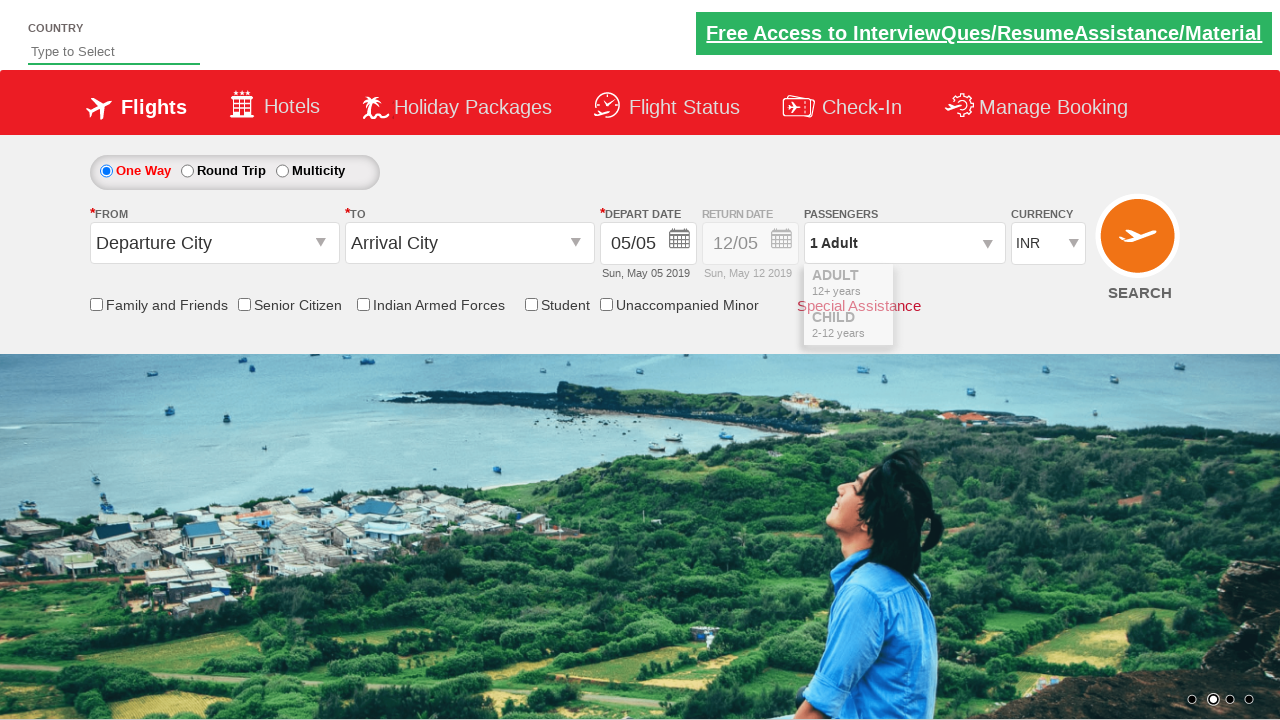

Passenger dropdown options became visible
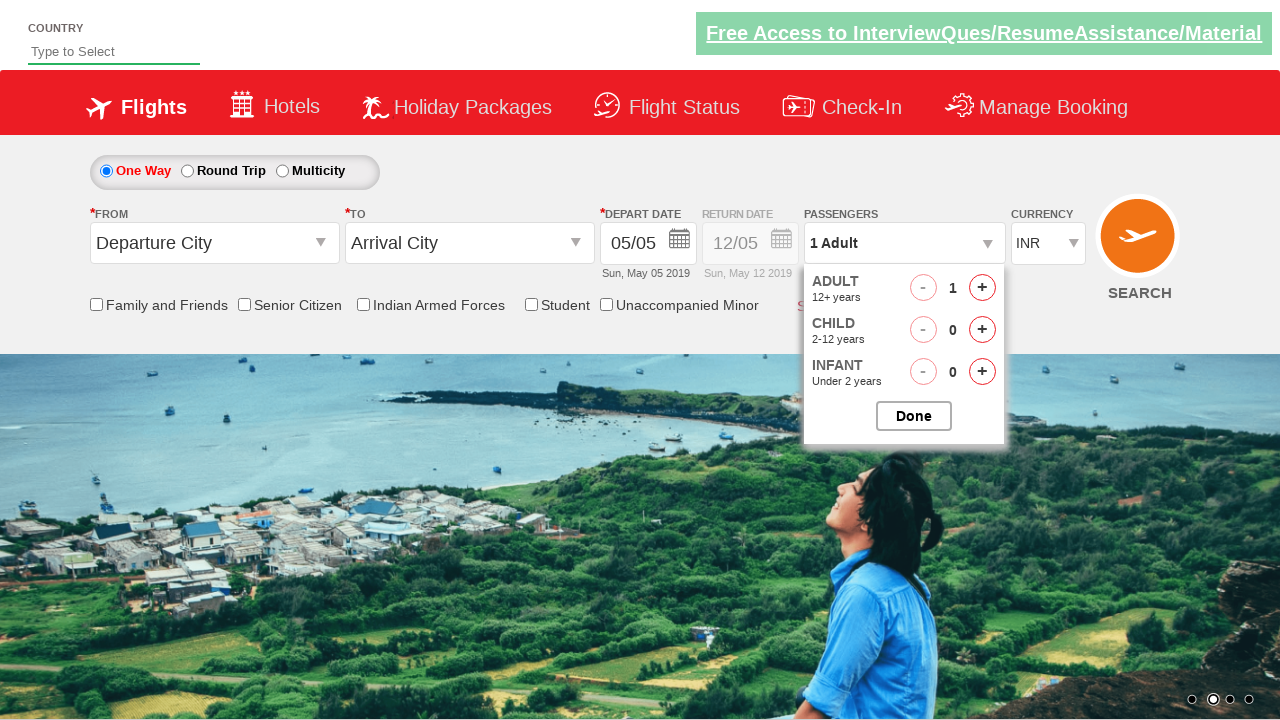

Clicked close button to close passenger dropdown at (914, 416) on input#btnclosepaxoption
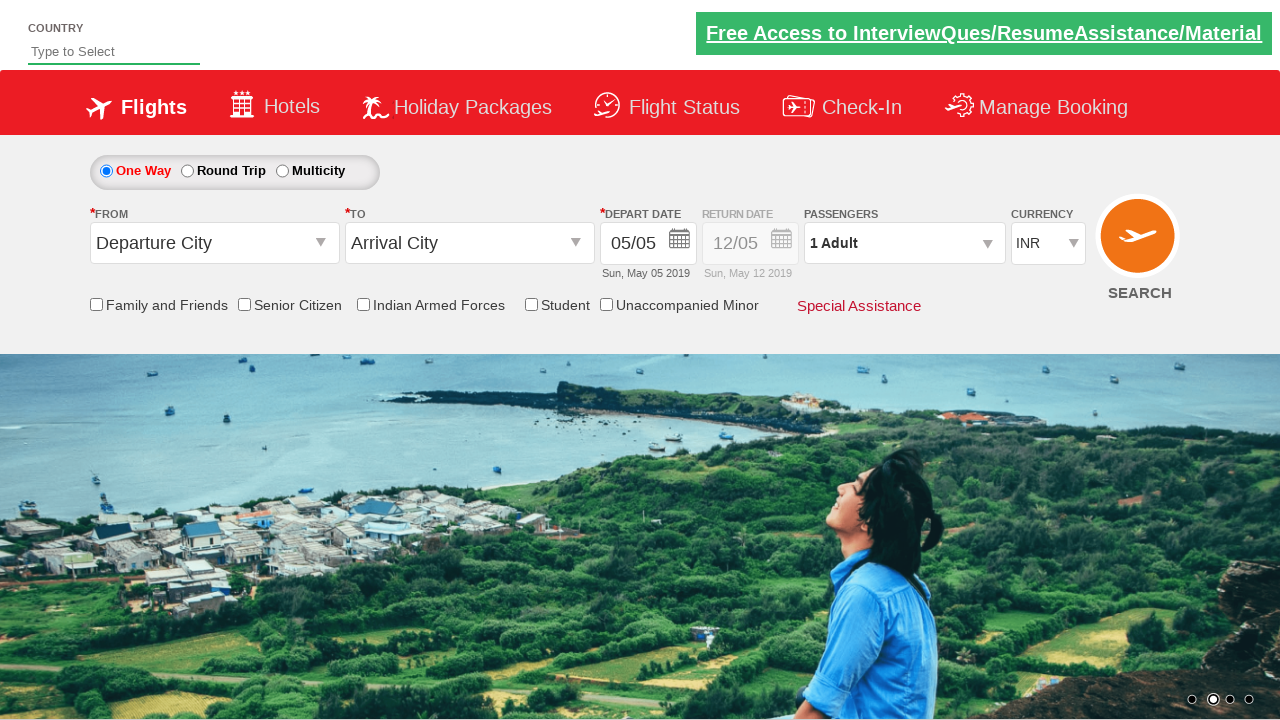

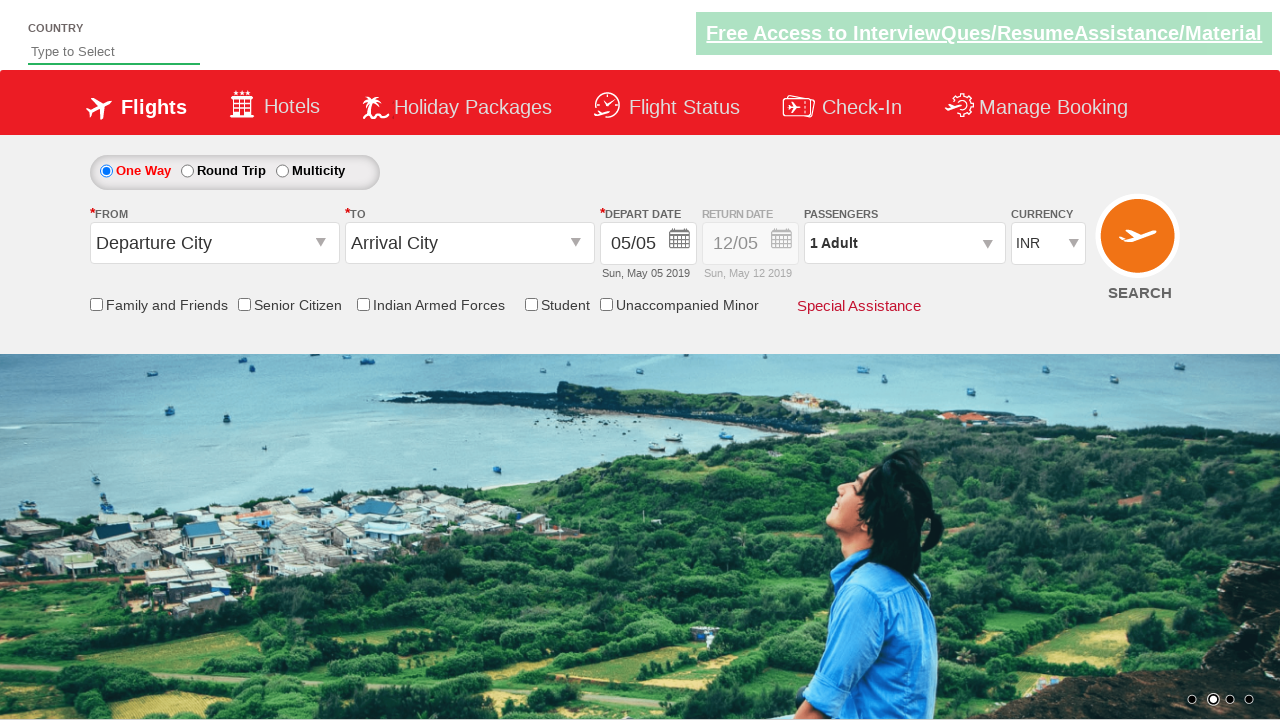